Tests input field functionality by entering numbers and using arrow keys to increment/decrement values

Starting URL: https://the-internet.herokuapp.com/

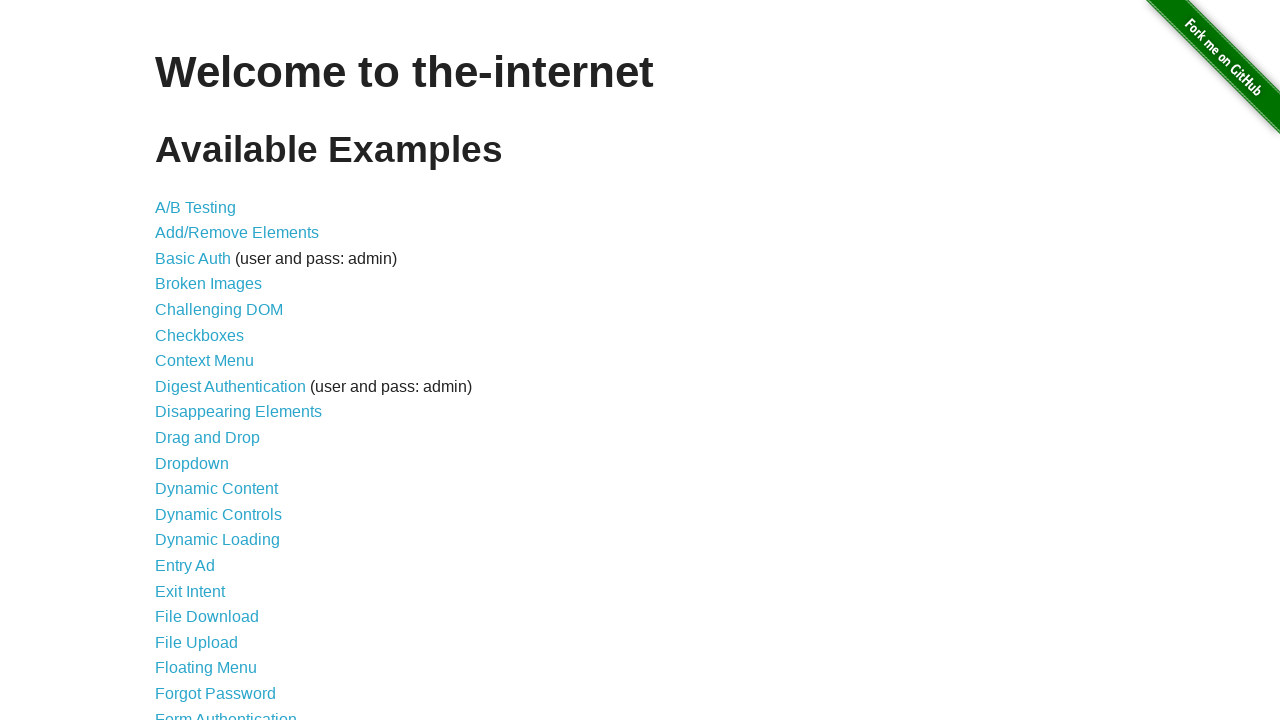

Clicked on Inputs link in navigation at (176, 361) on xpath=//li//a[text()='Inputs']
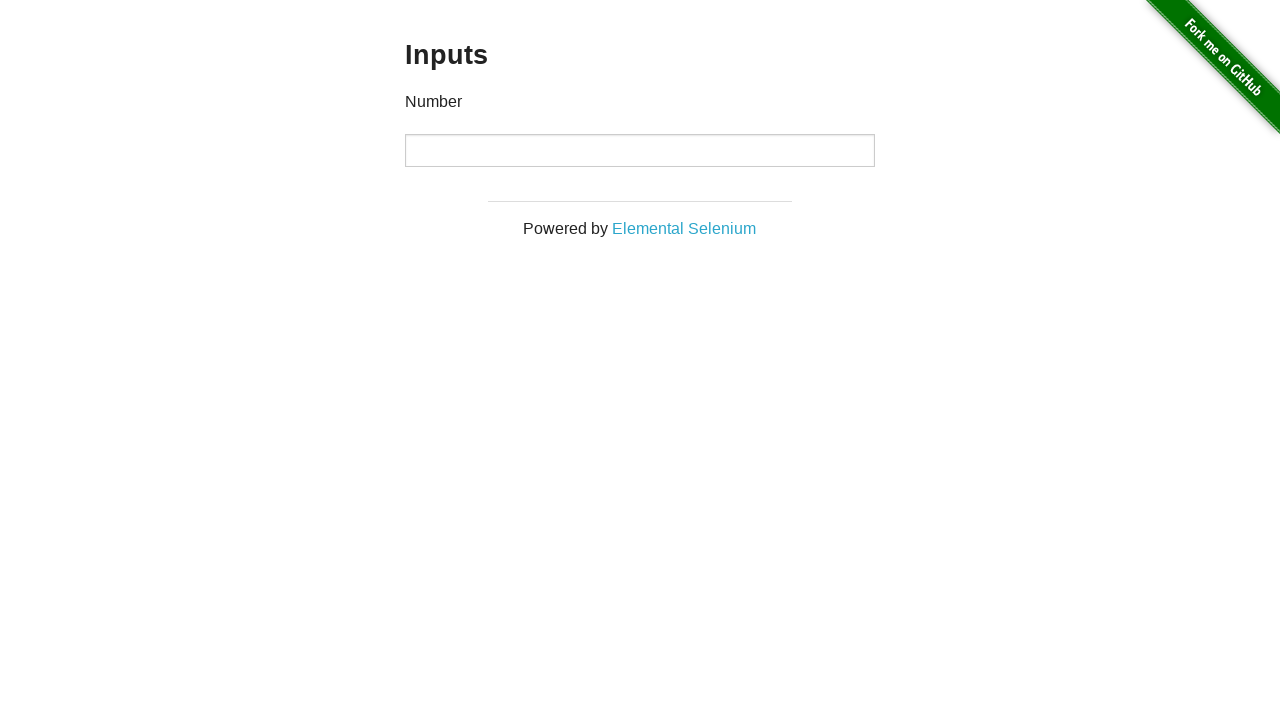

Clicked on number input field at (640, 150) on xpath=//input[@type='number']
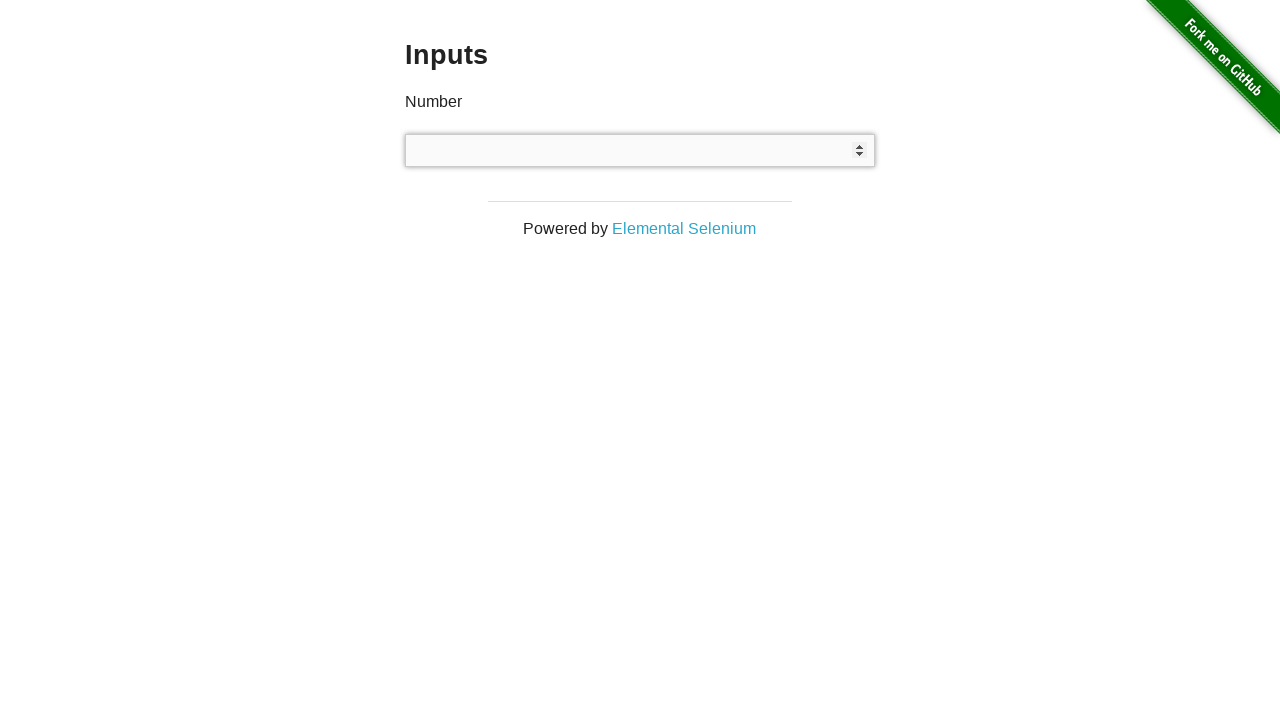

Typed '565645' into number input field on //input[@type='number']
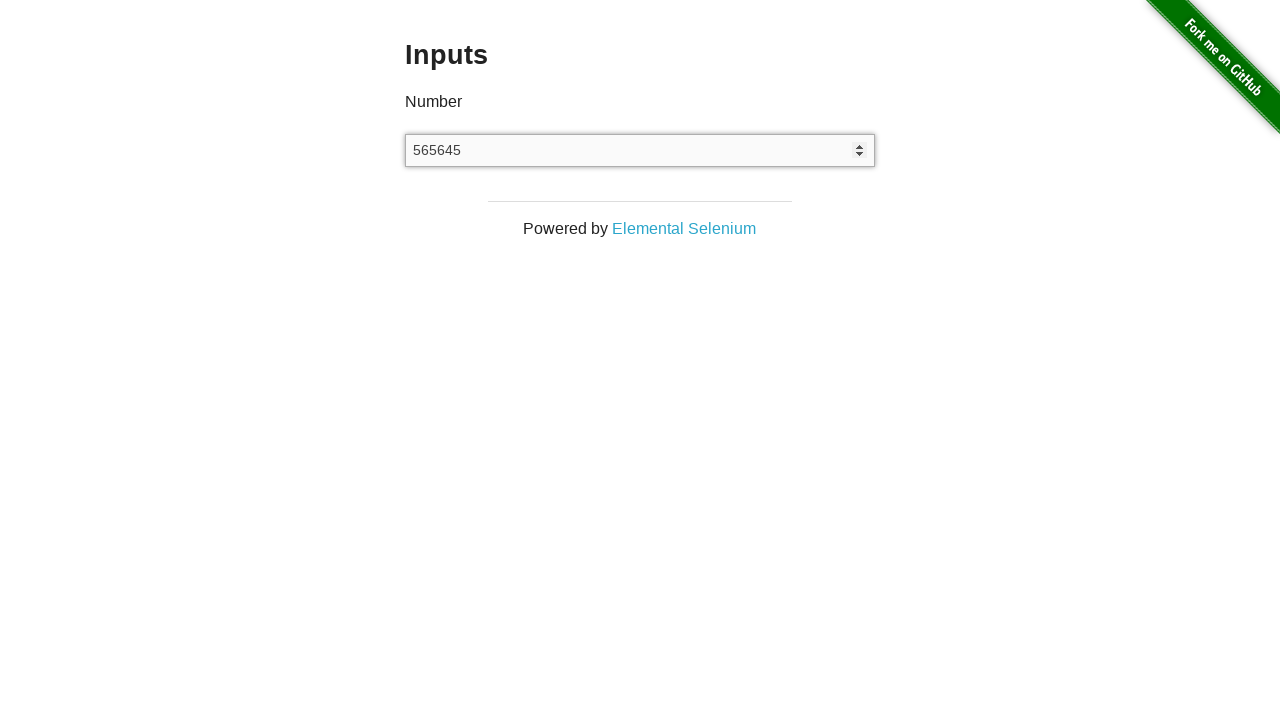

Pressed ArrowDown to decrement value on //input[@type='number']
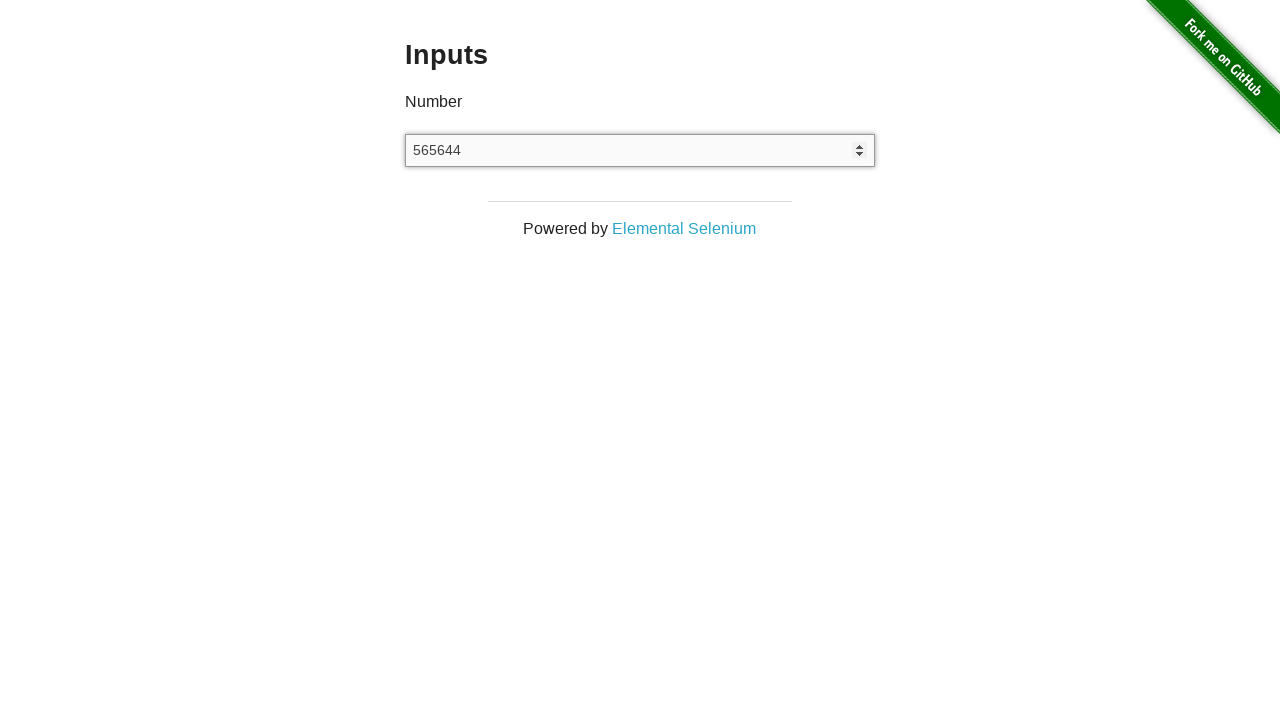

Pressed ArrowDown to decrement value on //input[@type='number']
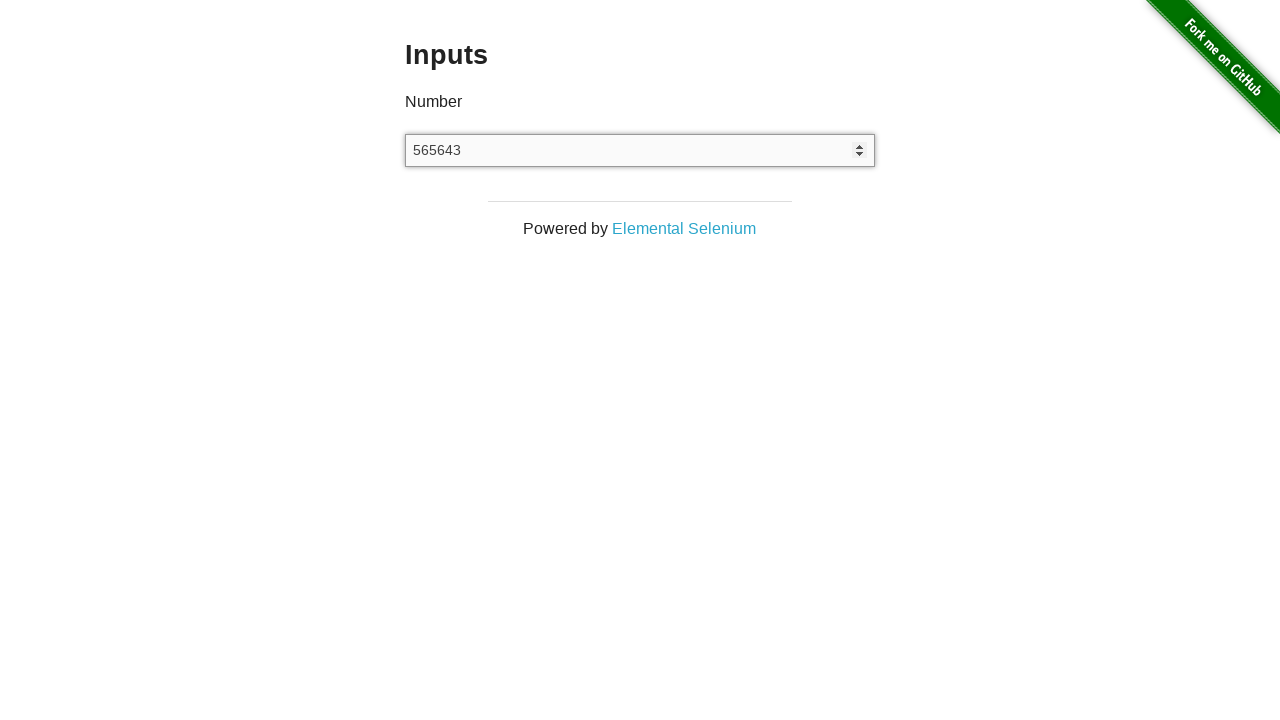

Pressed ArrowUp to increment value on //input[@type='number']
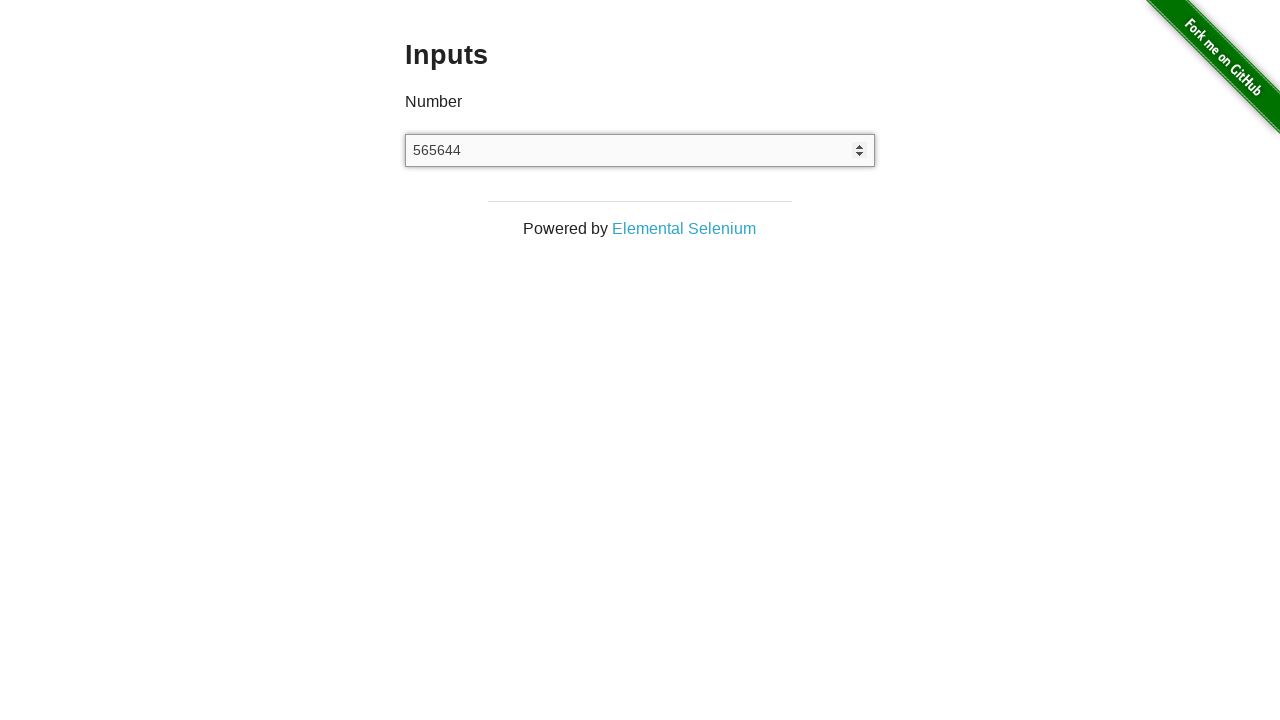

Pressed ArrowUp to increment value on //input[@type='number']
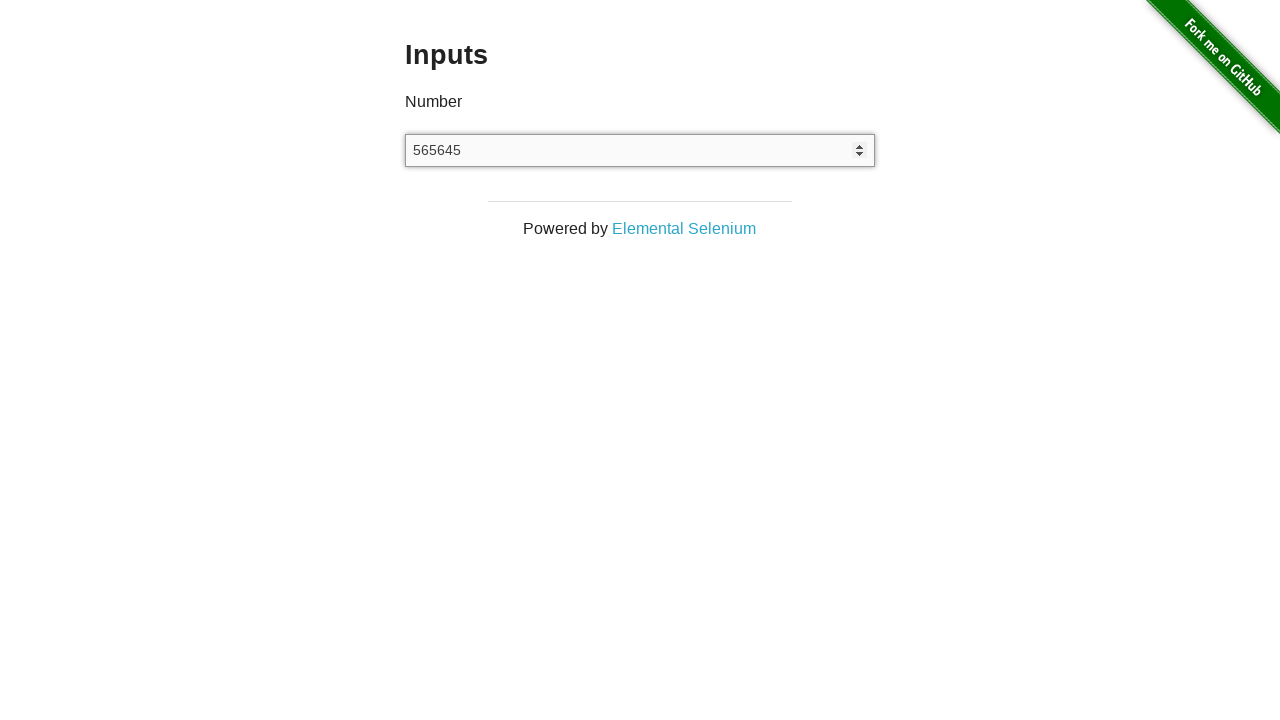

Pressed ArrowDown to decrement value on //input[@type='number']
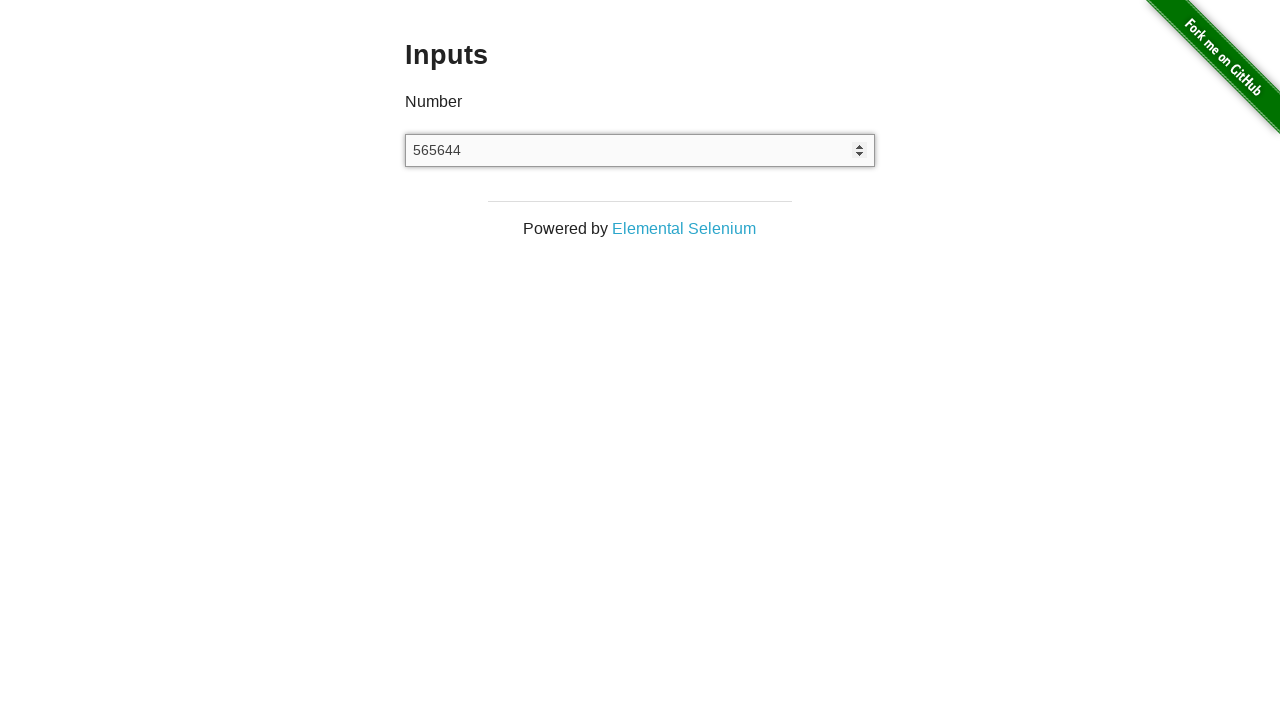

Pressed ArrowDown to decrement value on //input[@type='number']
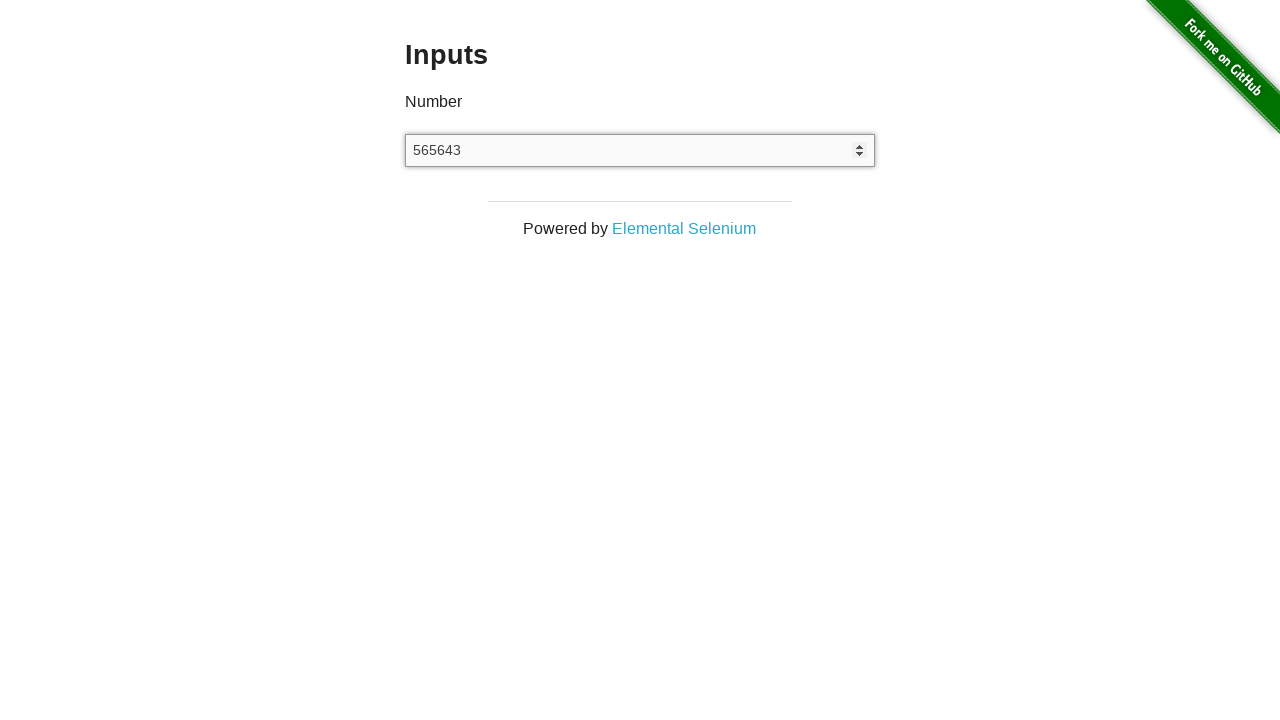

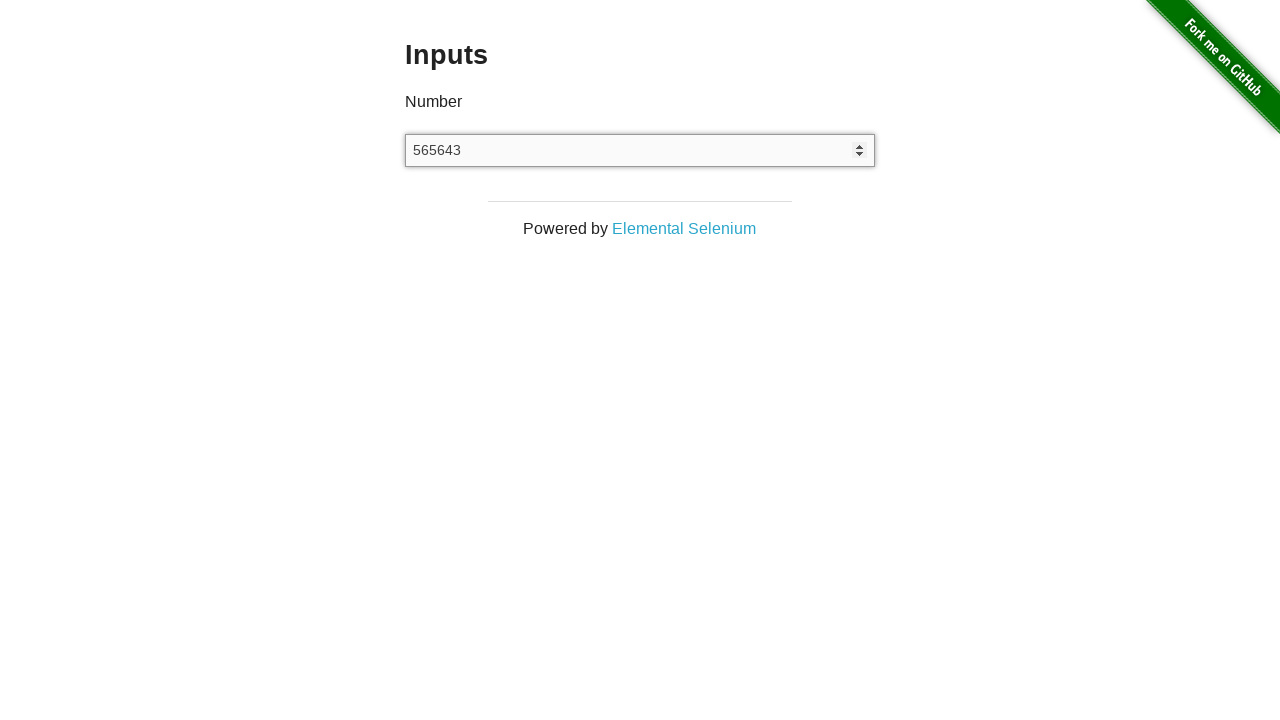